Tests pagination by navigating through multiple pages of proxy listings and verifying data loads

Starting URL: https://advanced.name/freeproxy?page=1

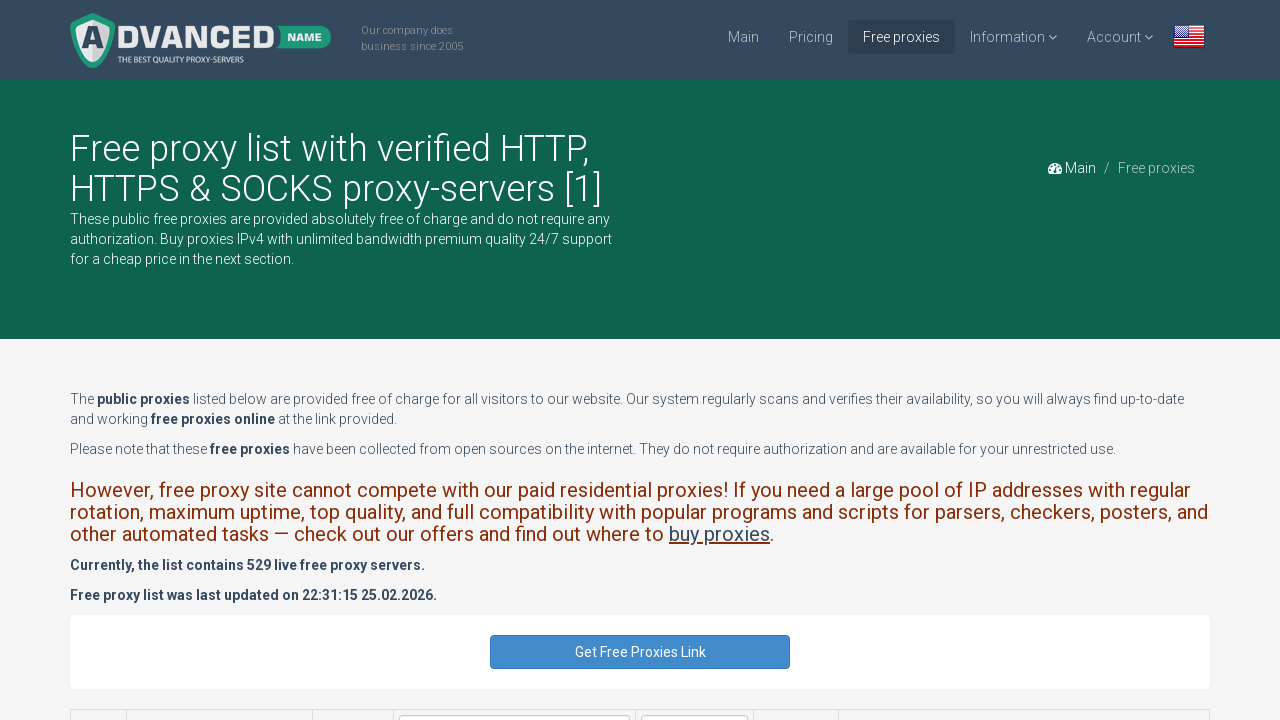

Proxy table loaded on page 1
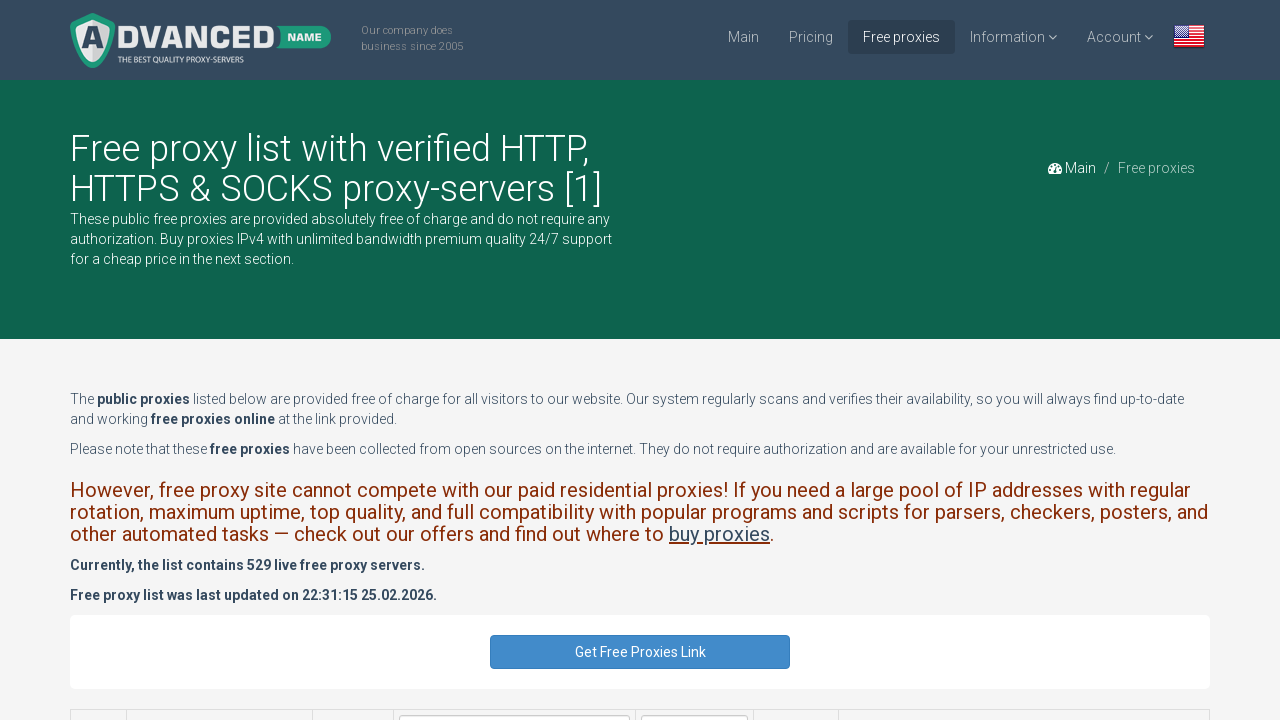

Counted 100 proxy rows on page 1
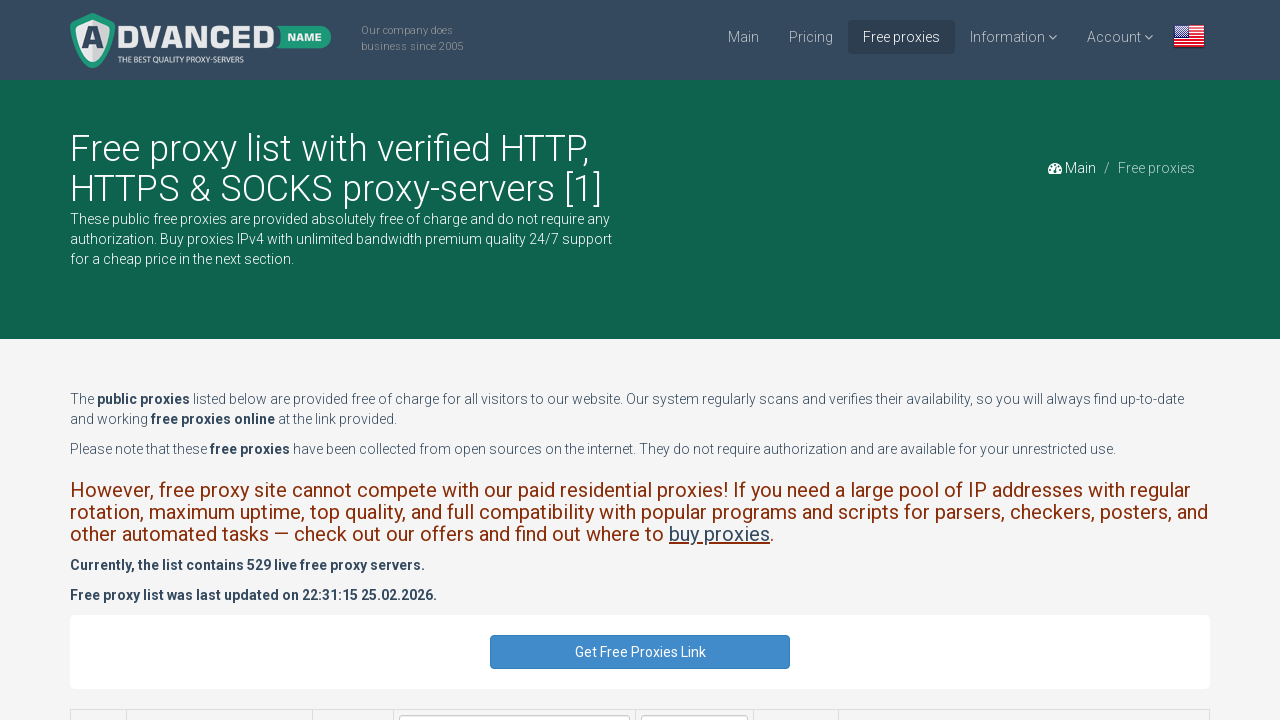

Navigated to proxy listings page 2
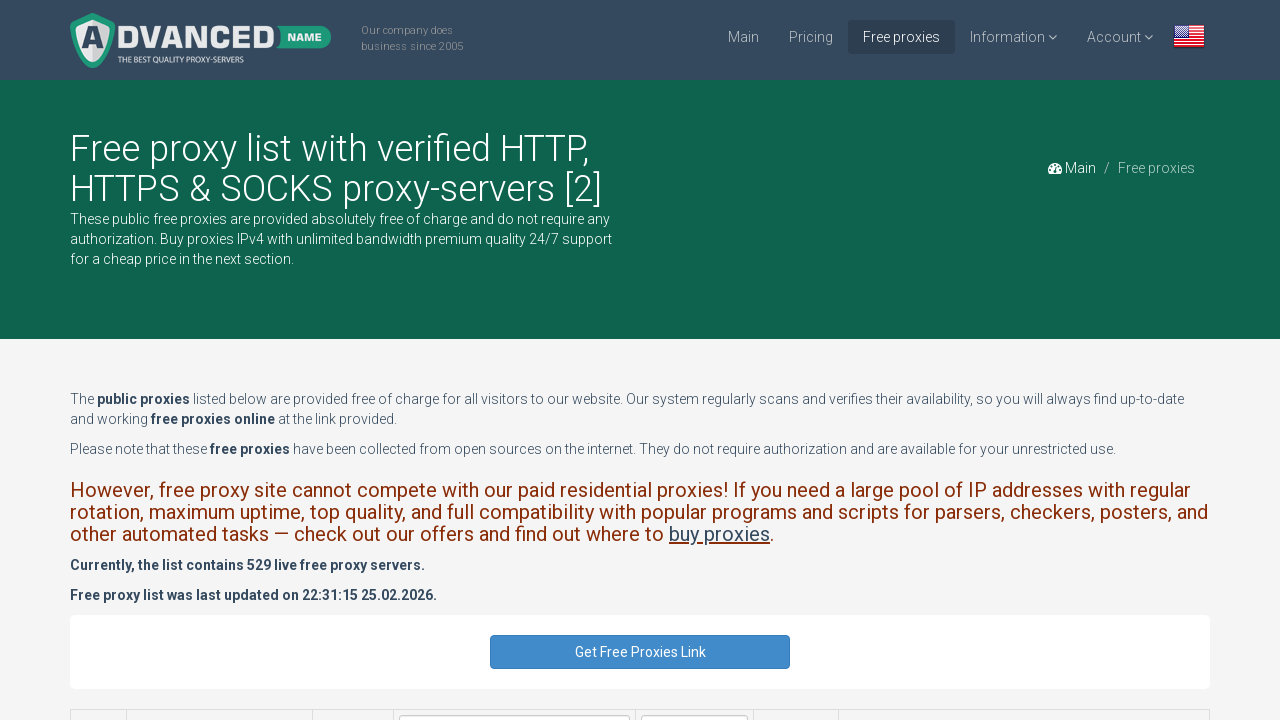

Proxy table loaded on page 2
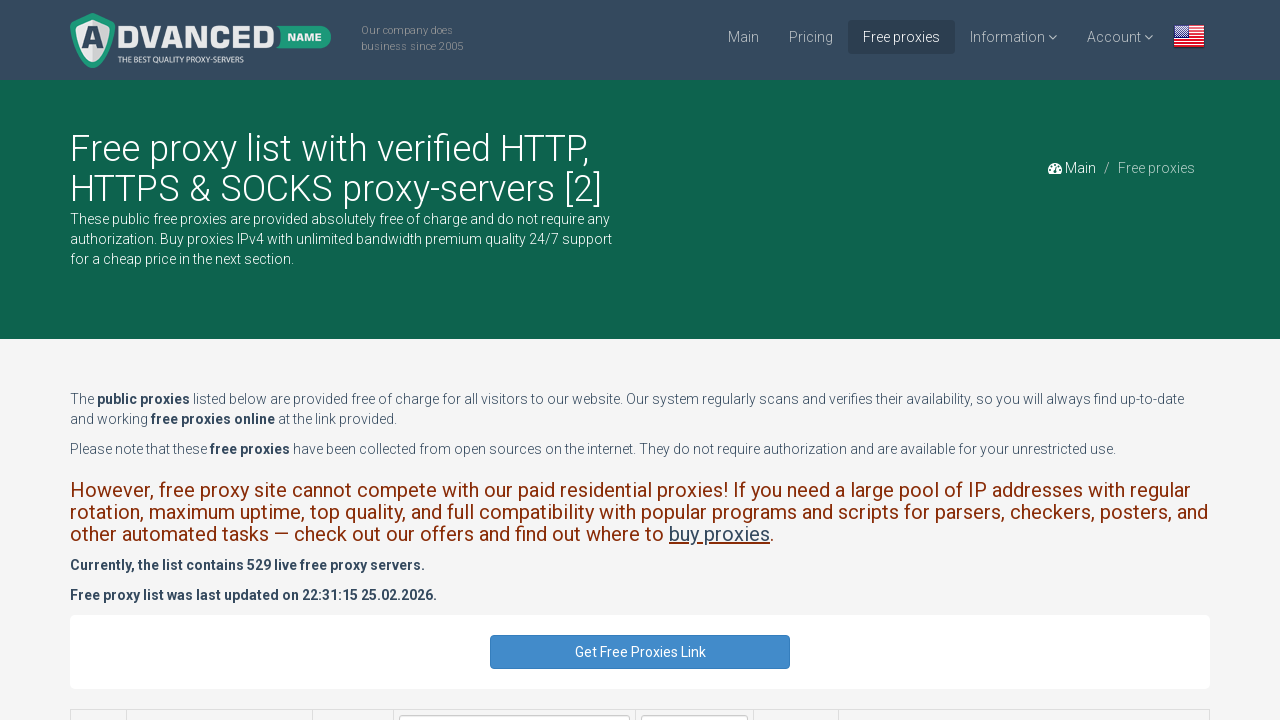

Counted 100 proxy rows on page 2
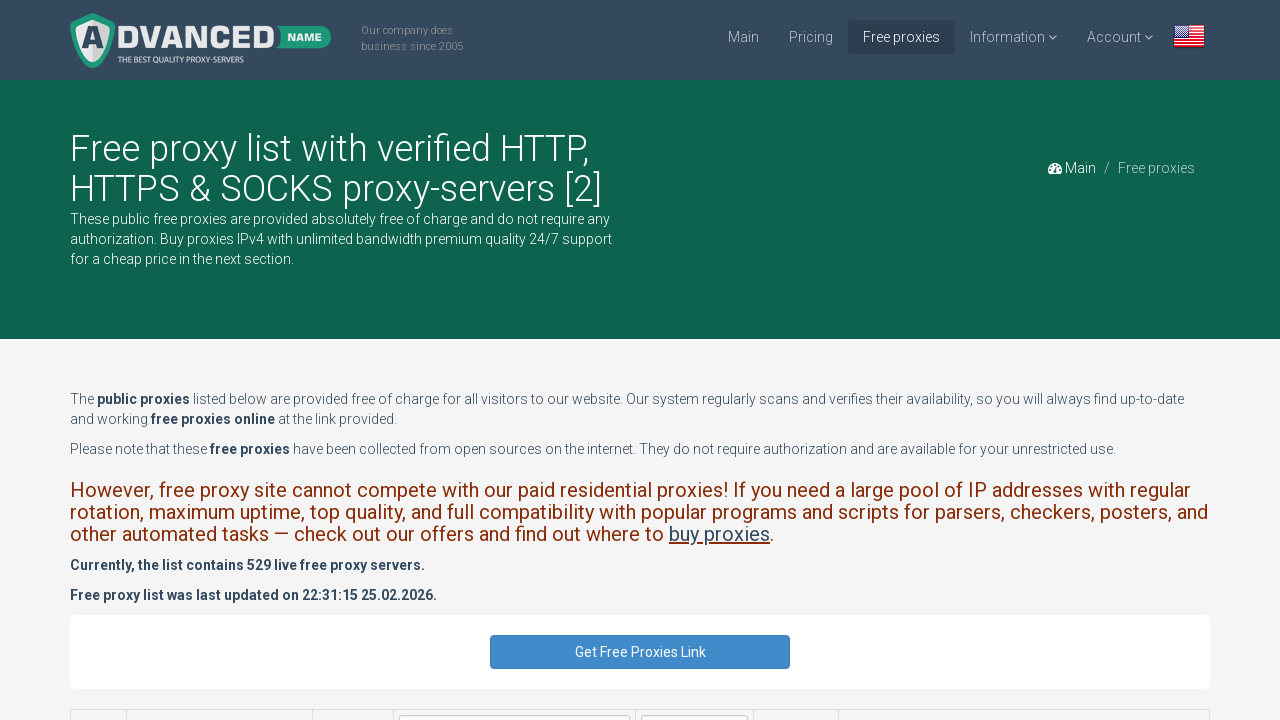

Navigated to proxy listings page 3
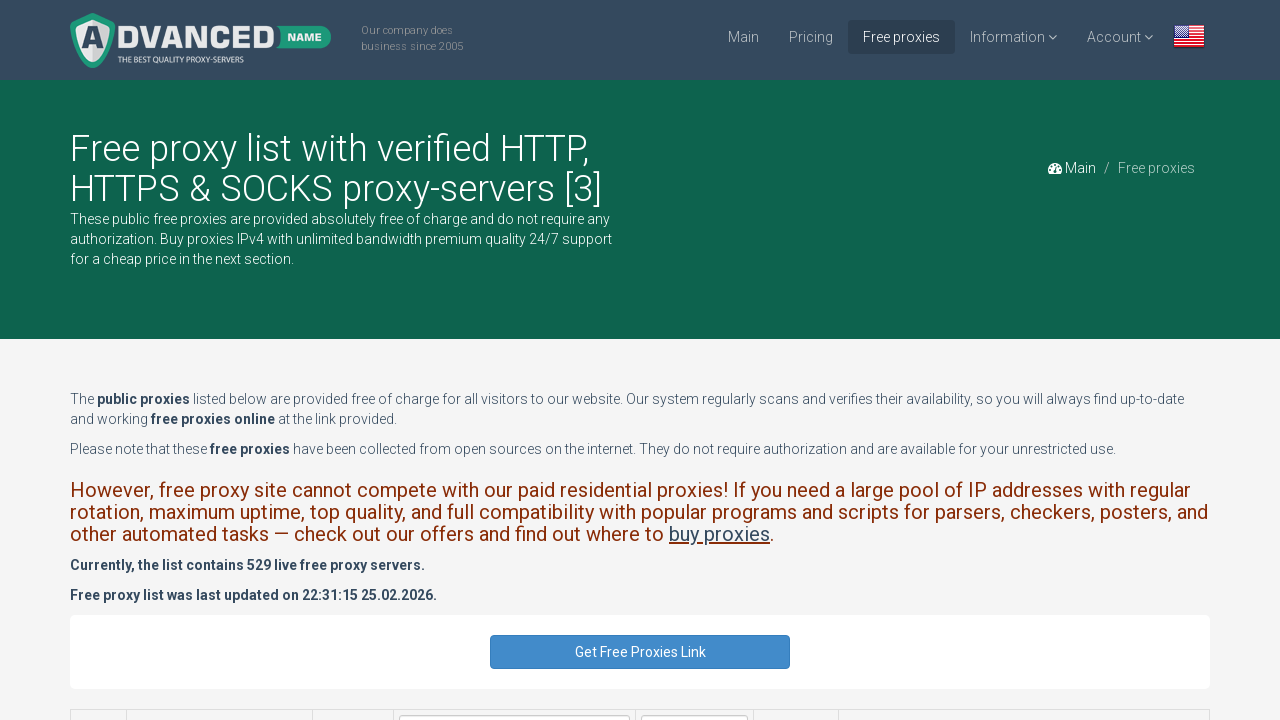

Proxy table loaded on page 3
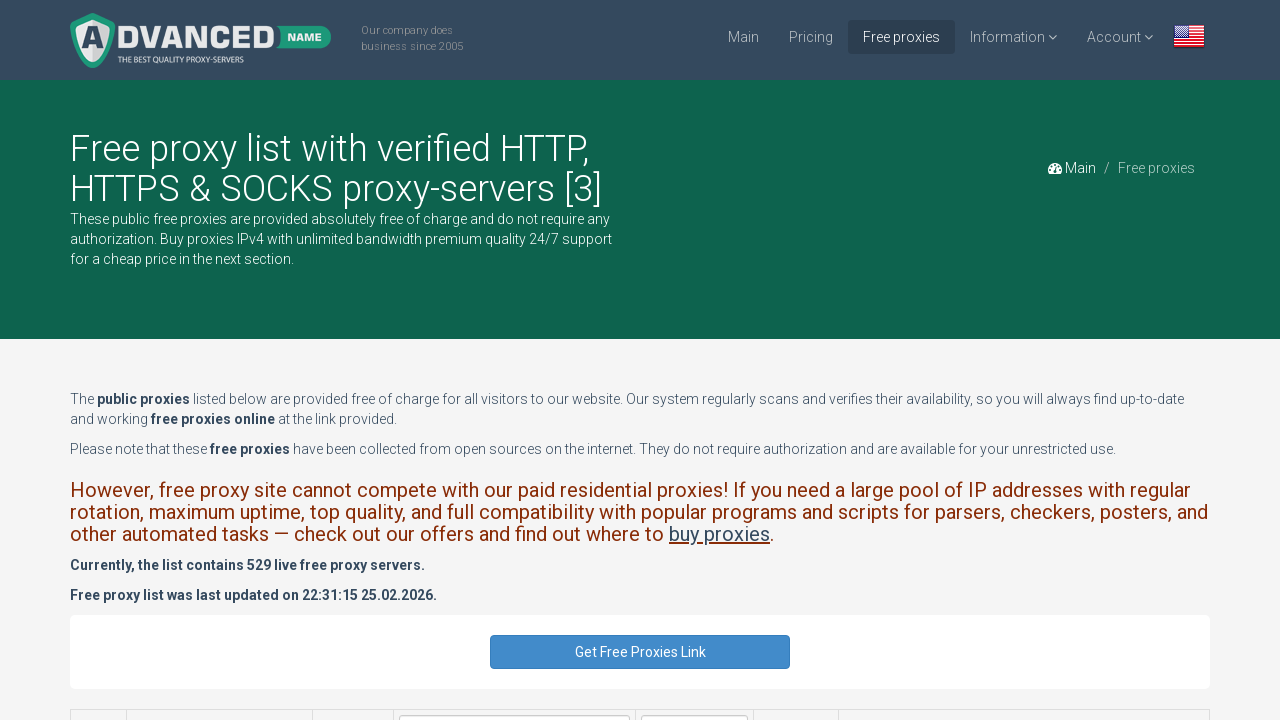

Counted 100 proxy rows on page 3
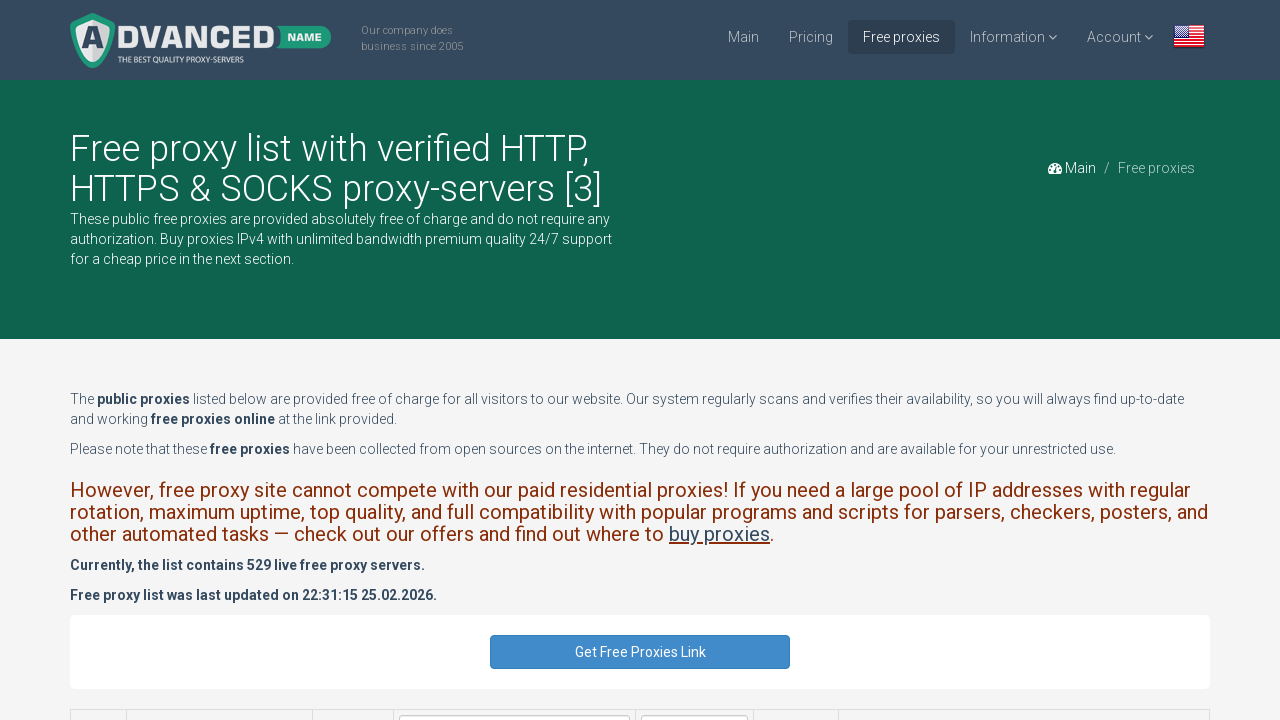

Navigated to proxy listings page 4
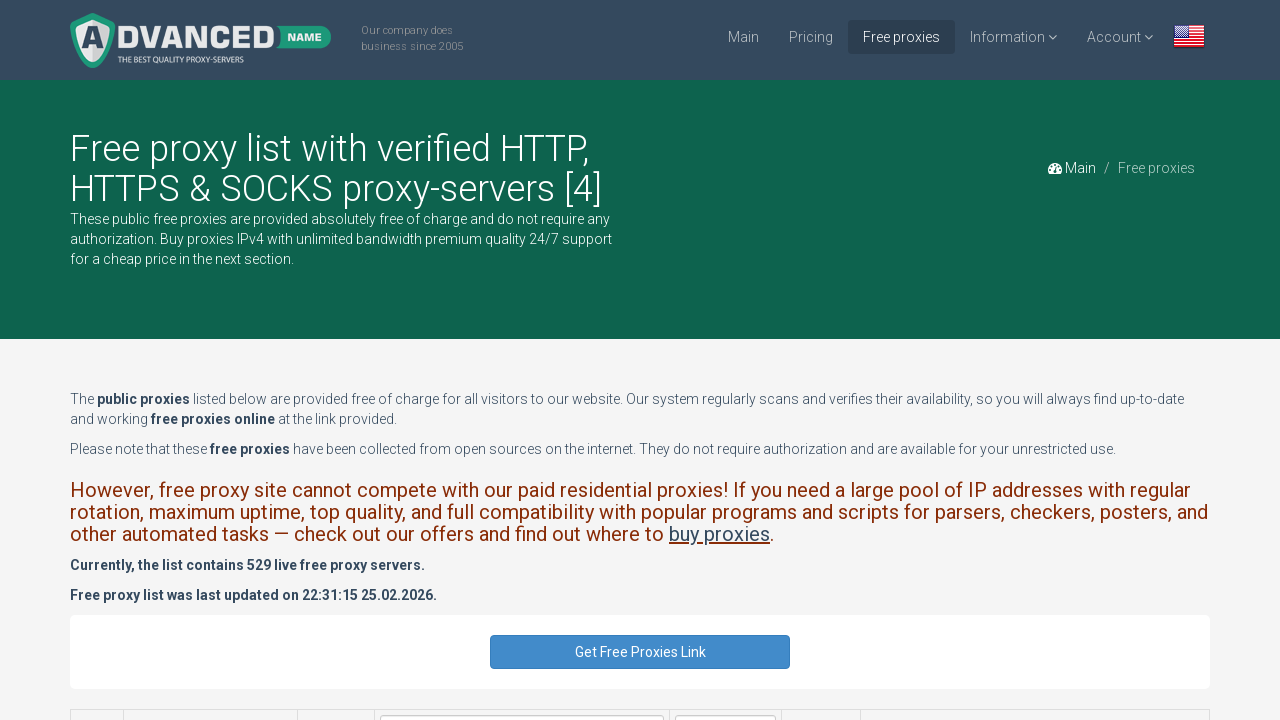

Proxy table loaded on page 4
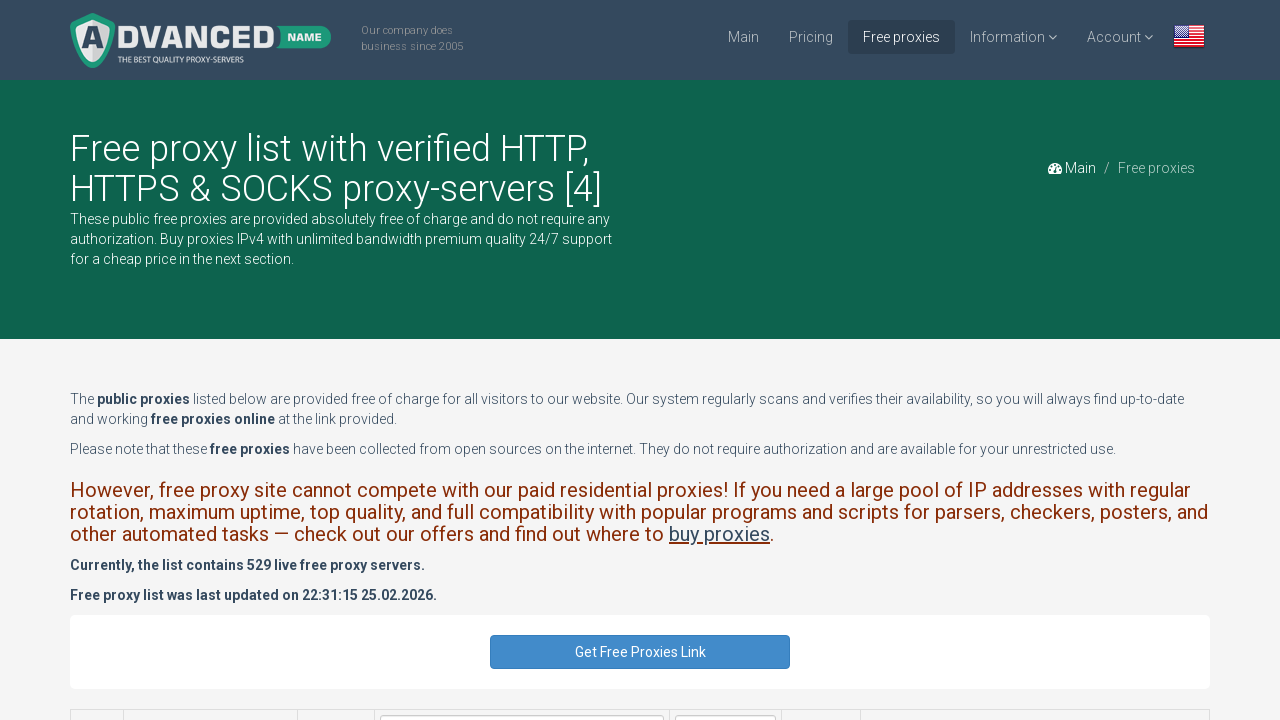

Counted 100 proxy rows on page 4
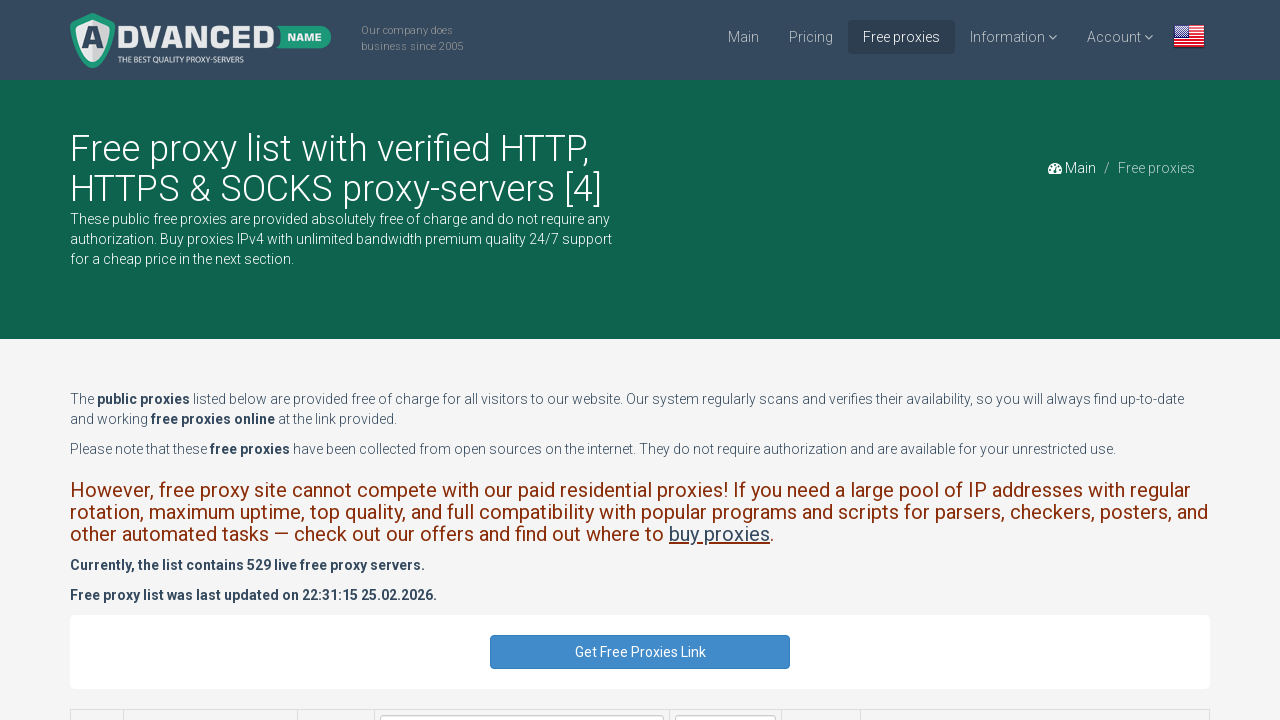

Navigated to proxy listings page 5
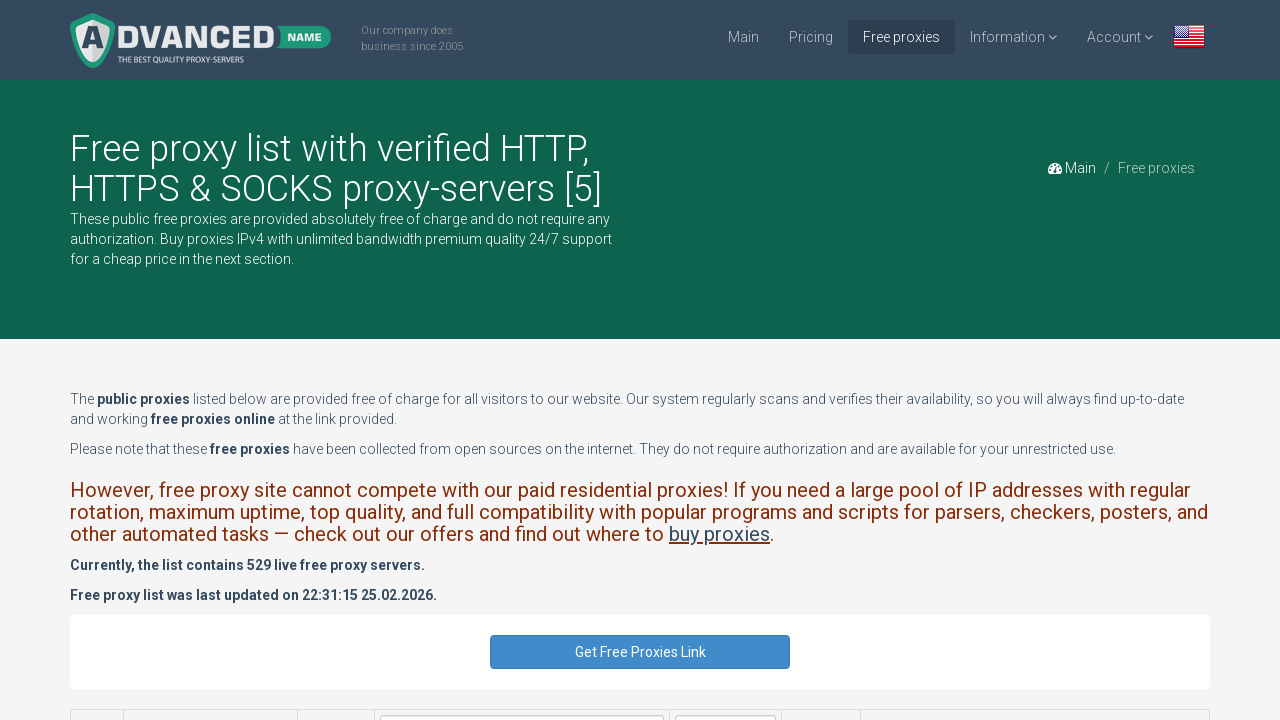

Proxy table loaded on page 5
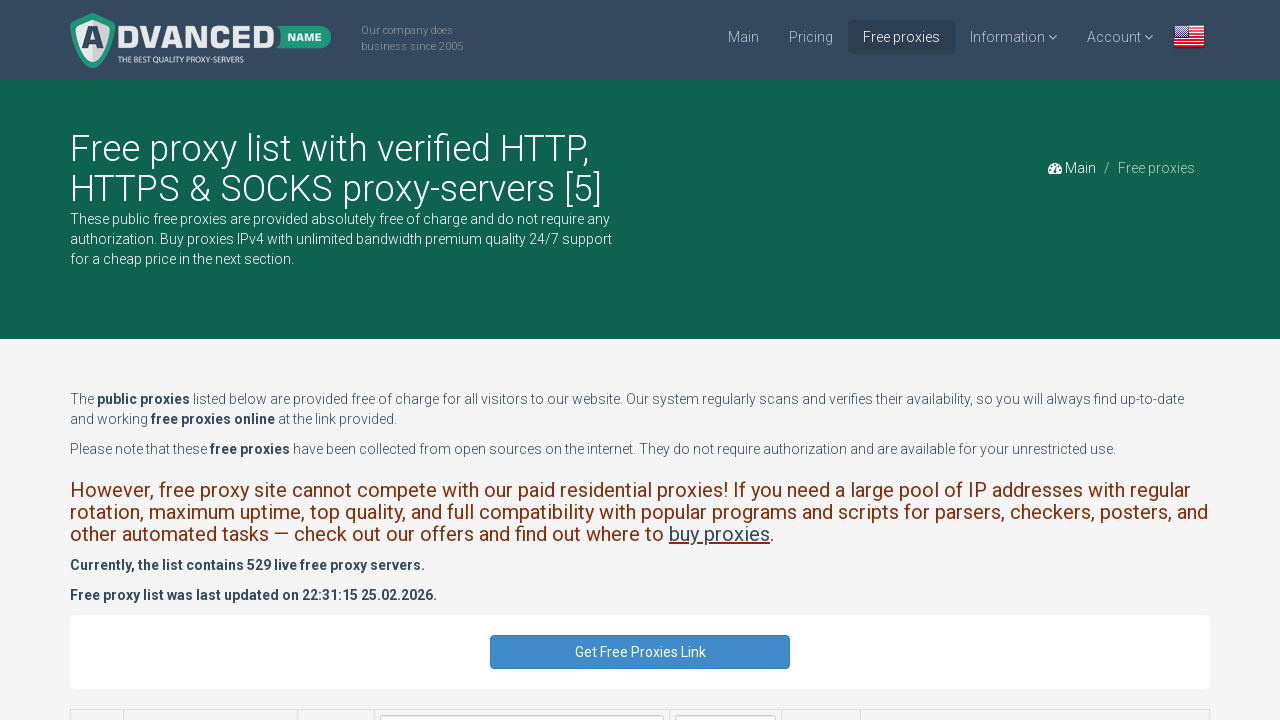

Counted 100 proxy rows on page 5
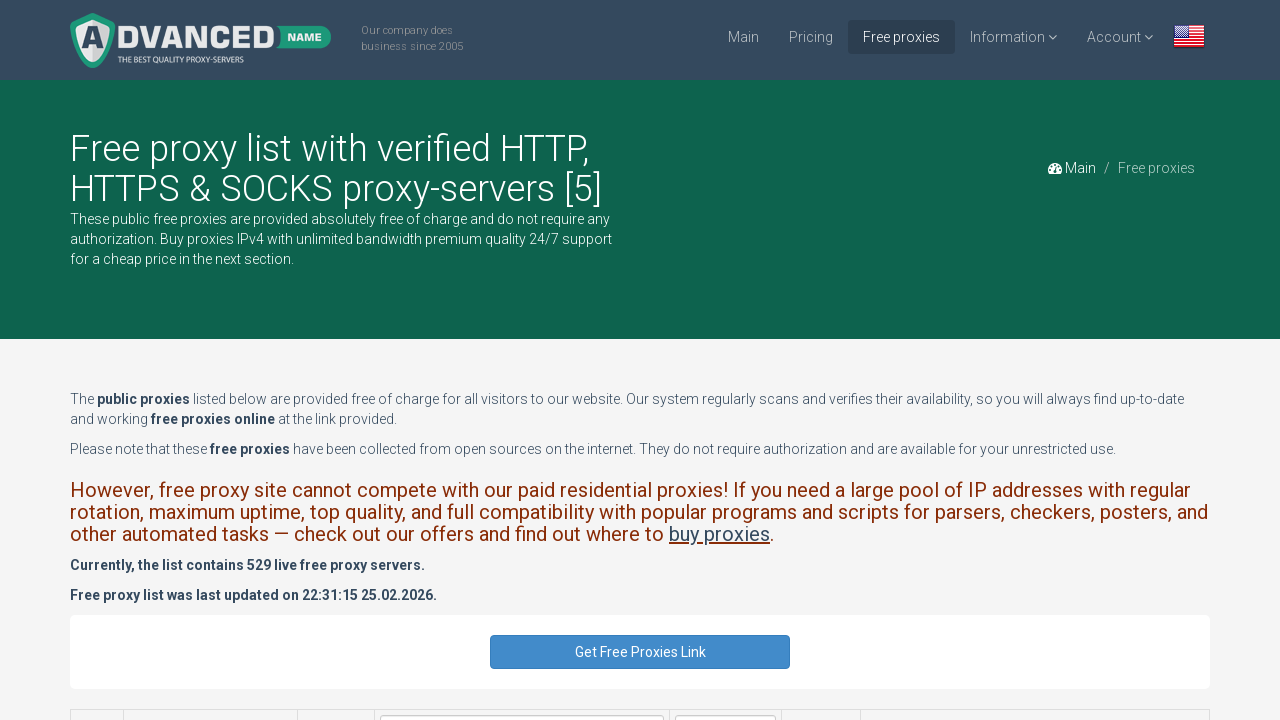

Navigated to proxy listings page 6
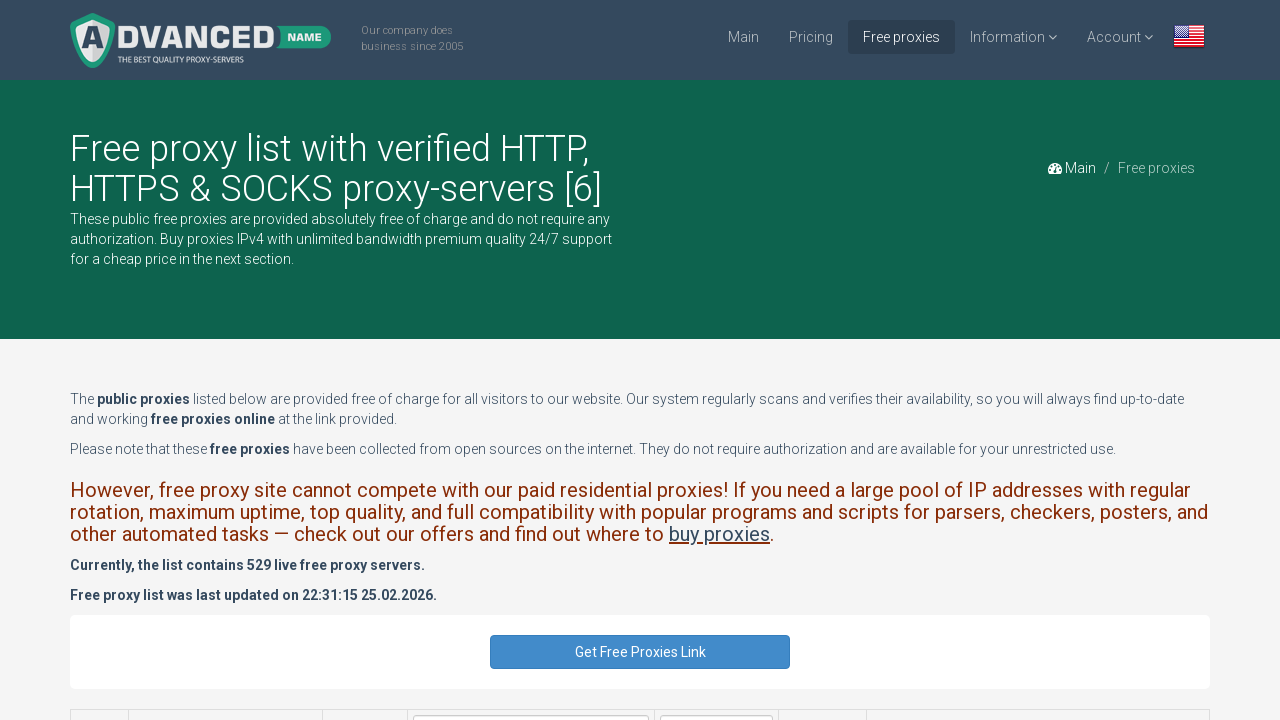

Proxy table loaded on page 6
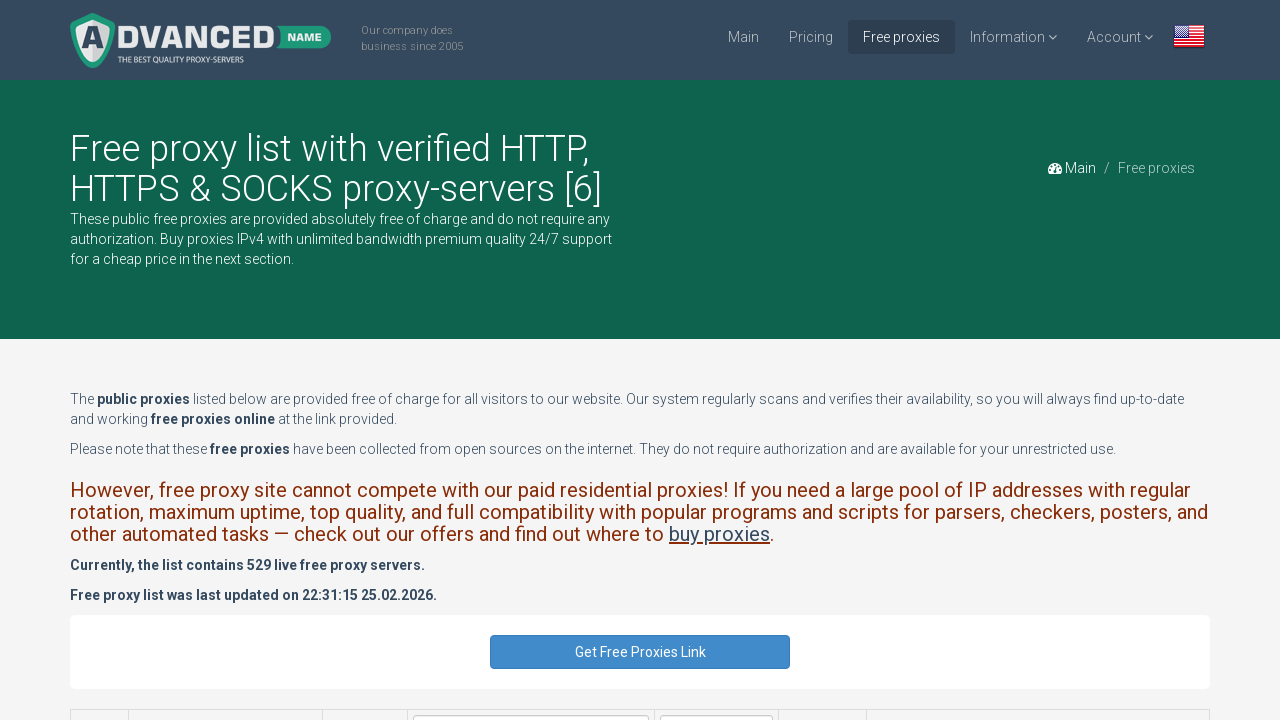

Counted 29 proxy rows on page 6
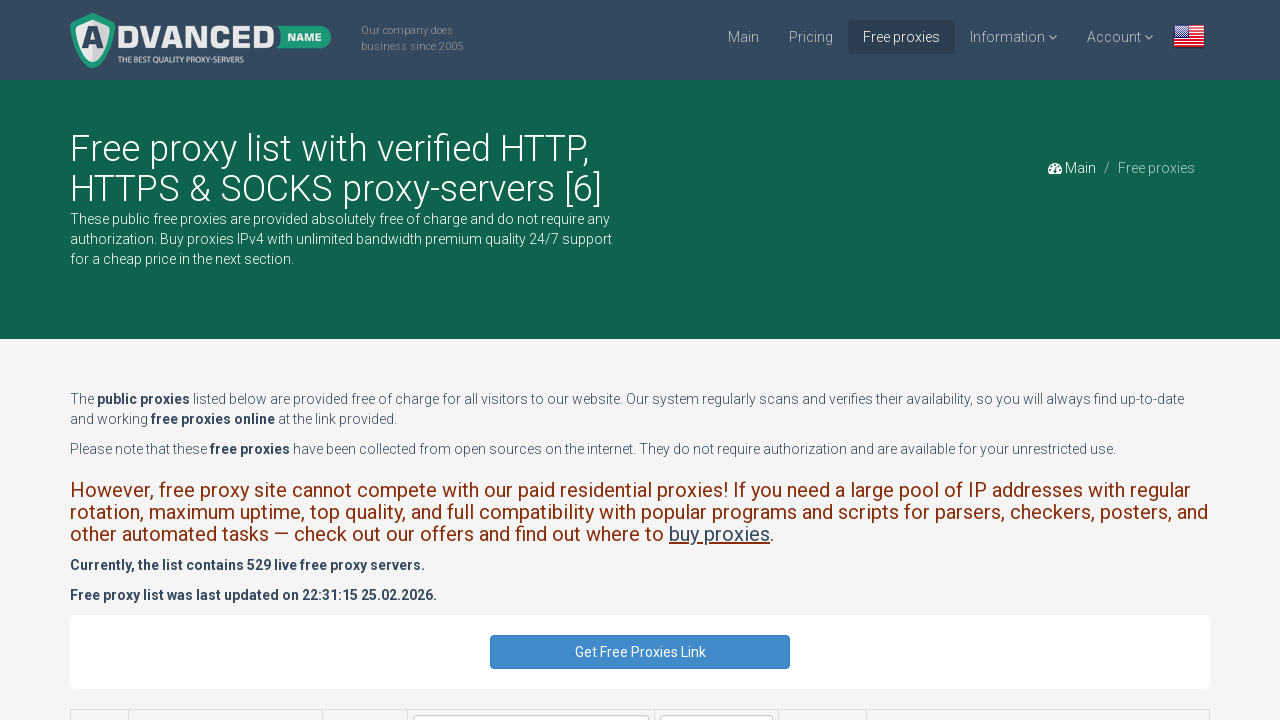

Navigated to proxy listings page 7
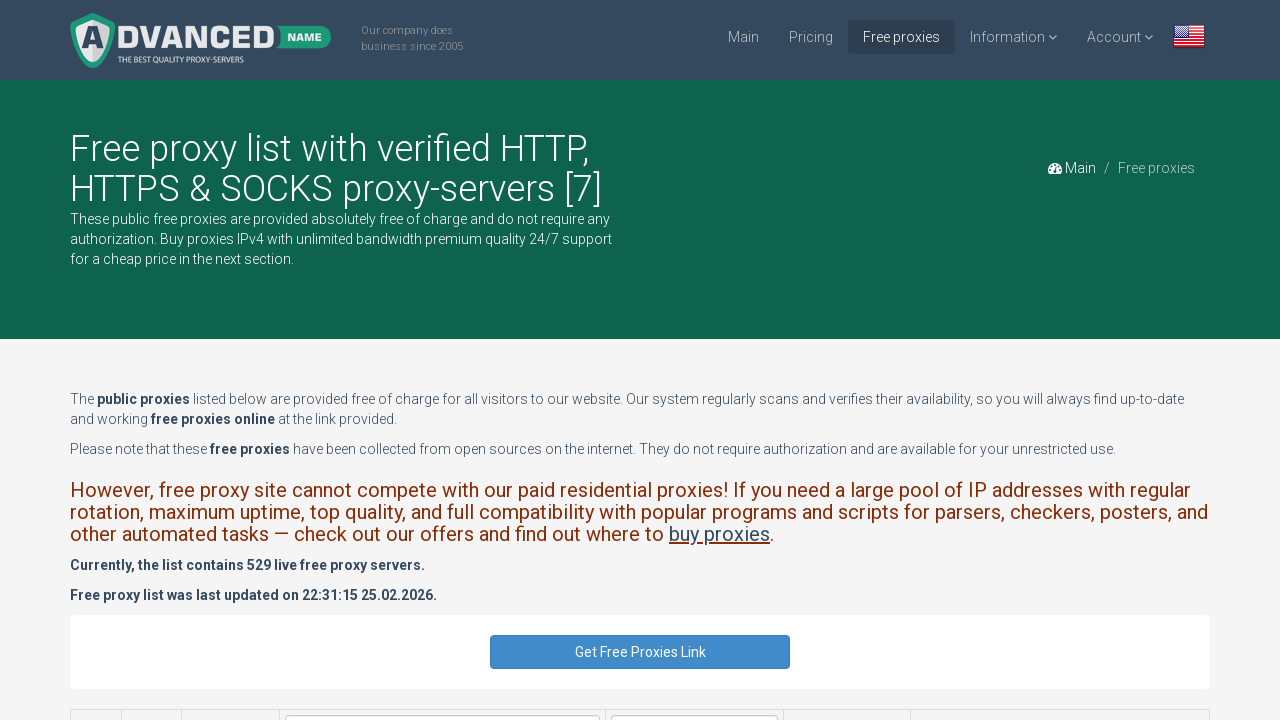

Proxy table loaded on page 7
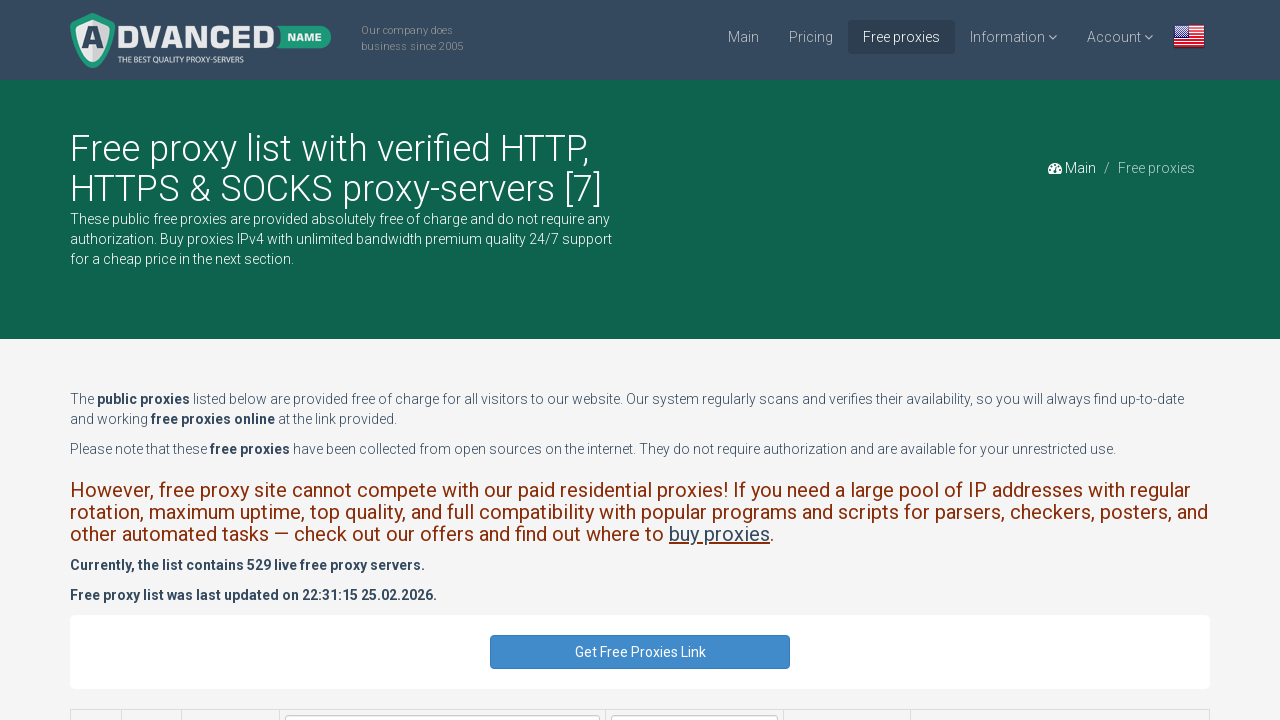

Counted 0 proxy rows on page 7
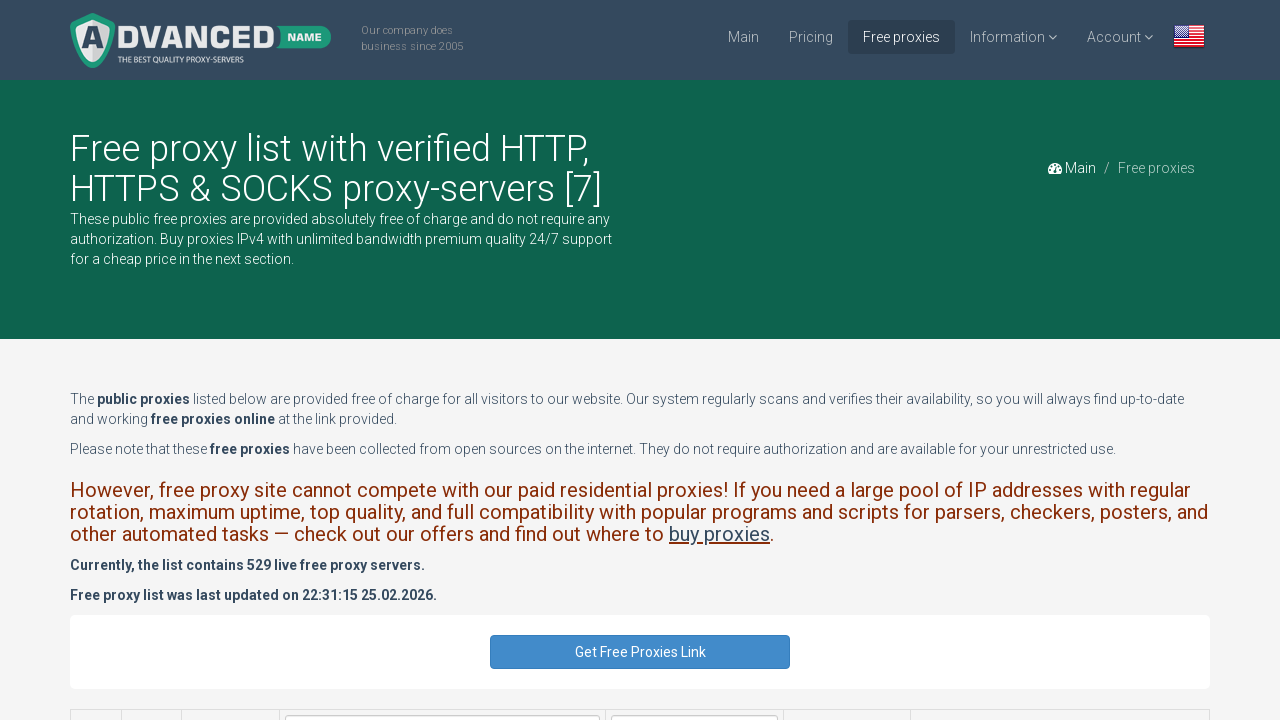

No more proxy data found, pagination complete
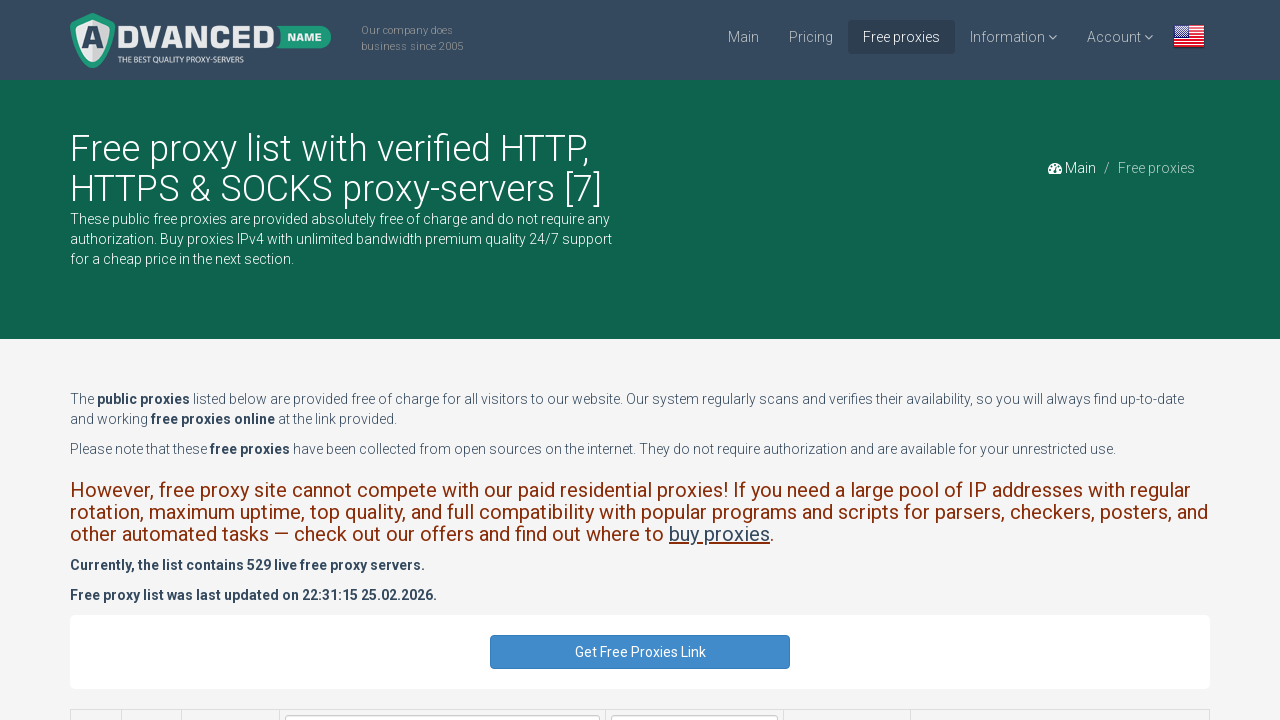

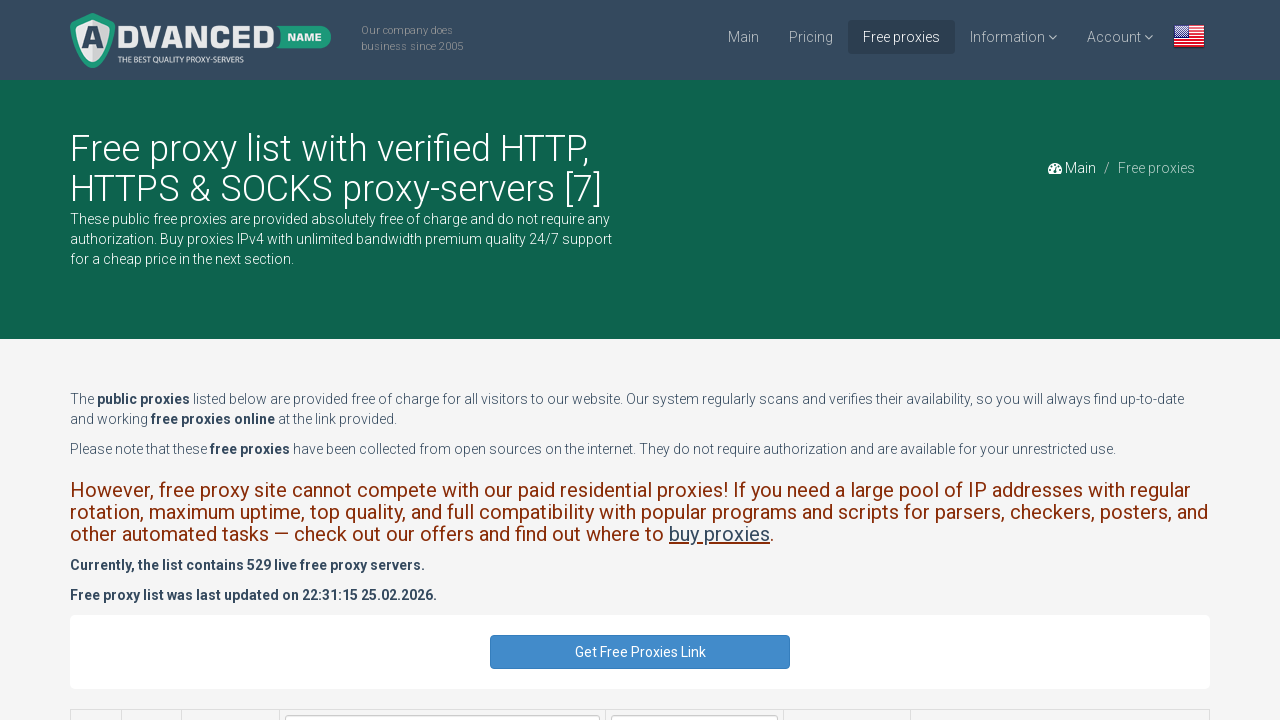